Tests window handling by navigating to Gmail, clicking the Help link which opens a new window, then switching to the new window to verify it opened correctly.

Starting URL: https://www.gmail.com

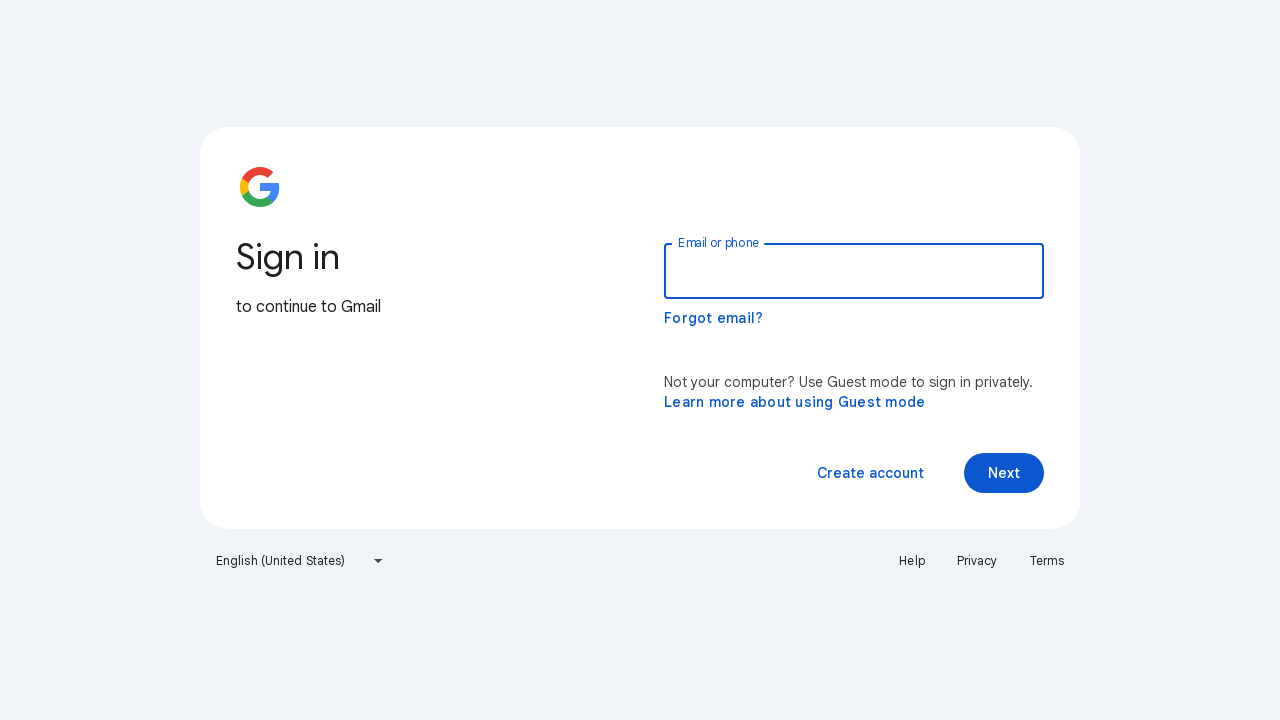

Clicked Help link to open new window at (912, 561) on text=Help
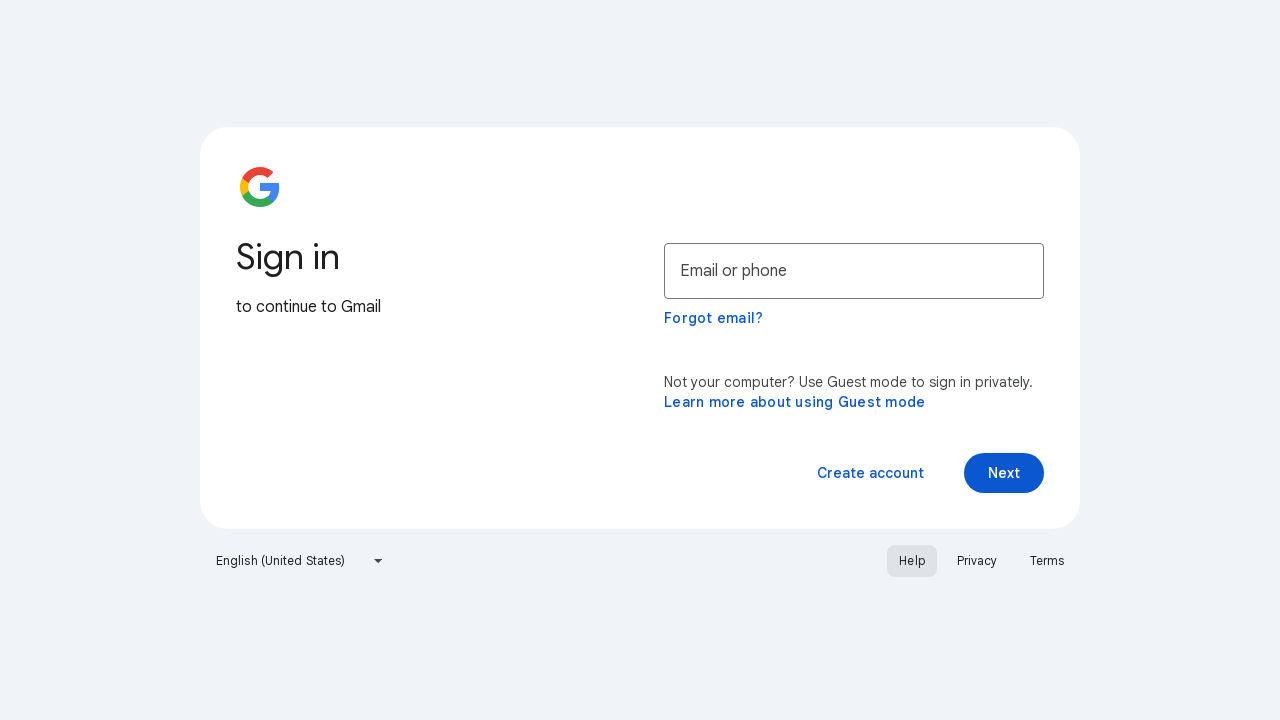

Captured new page/window from Help link
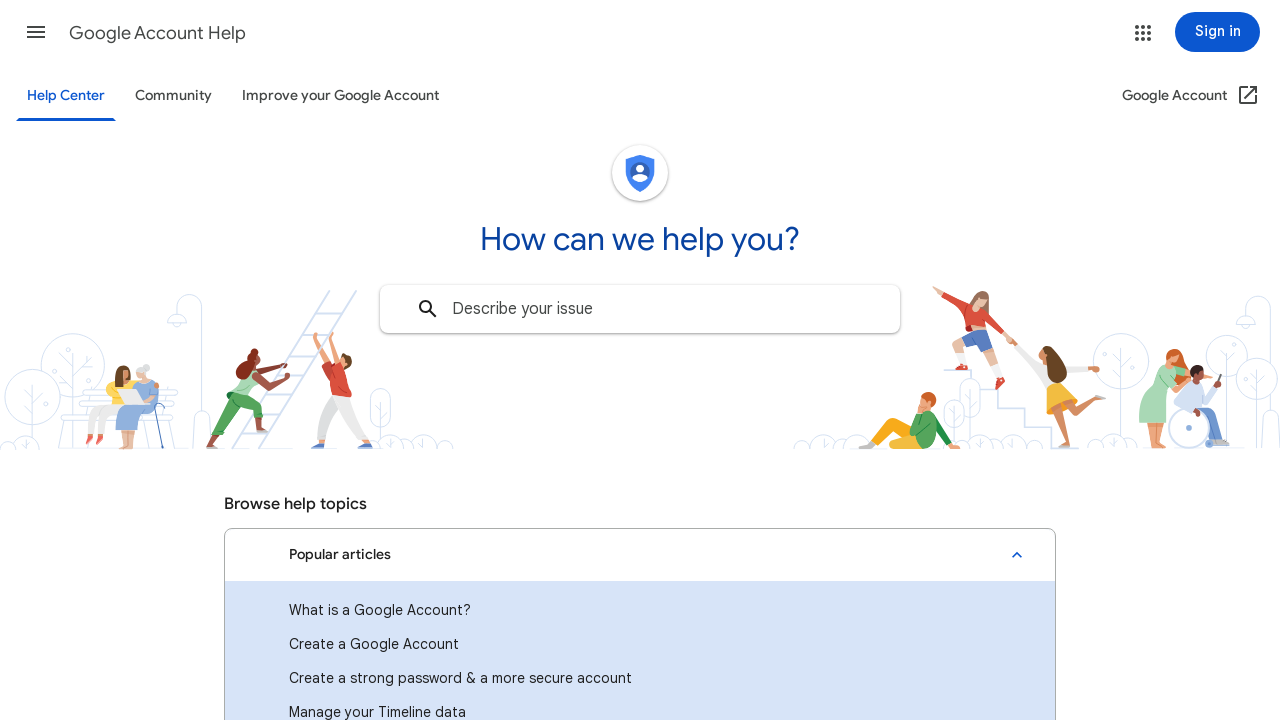

Help page finished loading
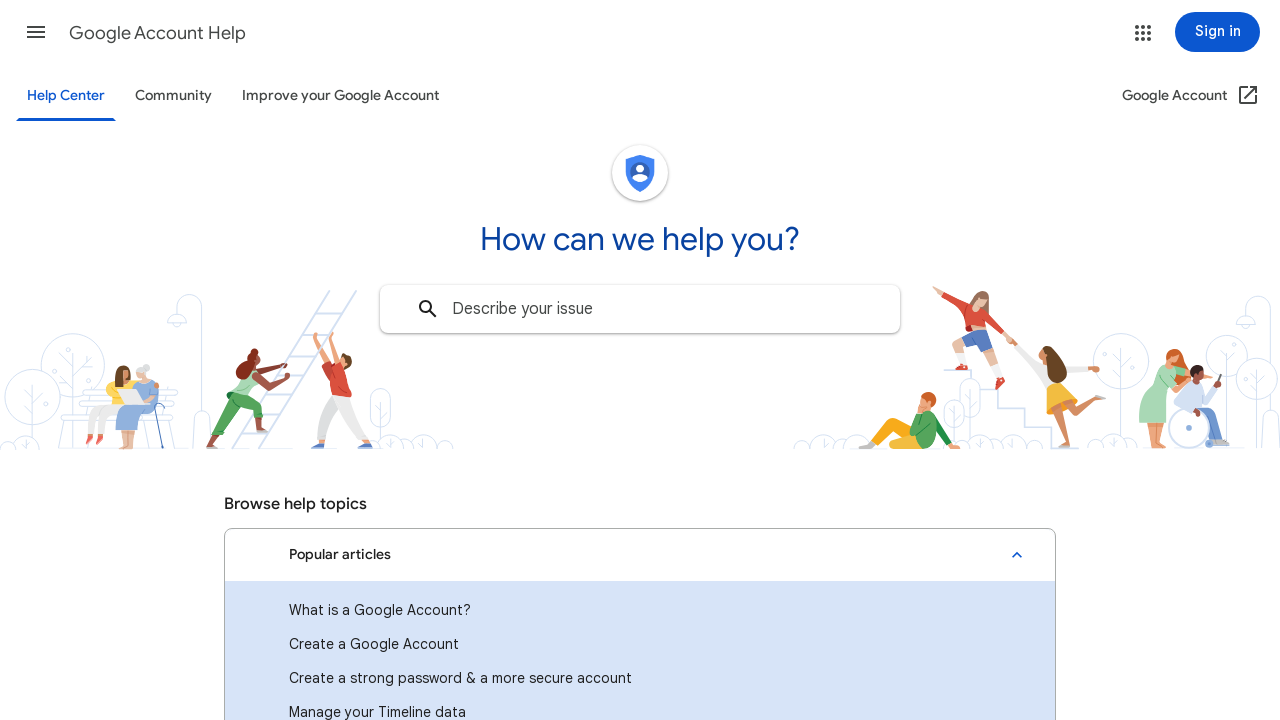

Retrieved help page title to verify page loaded correctly
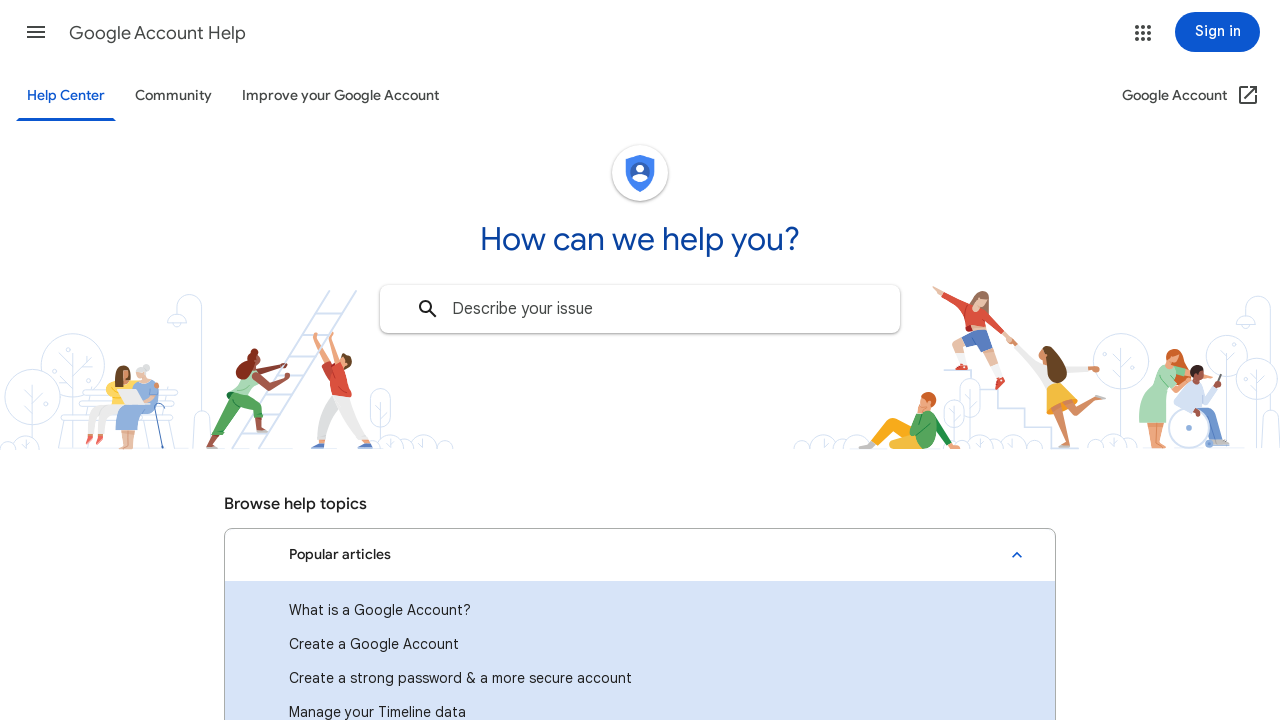

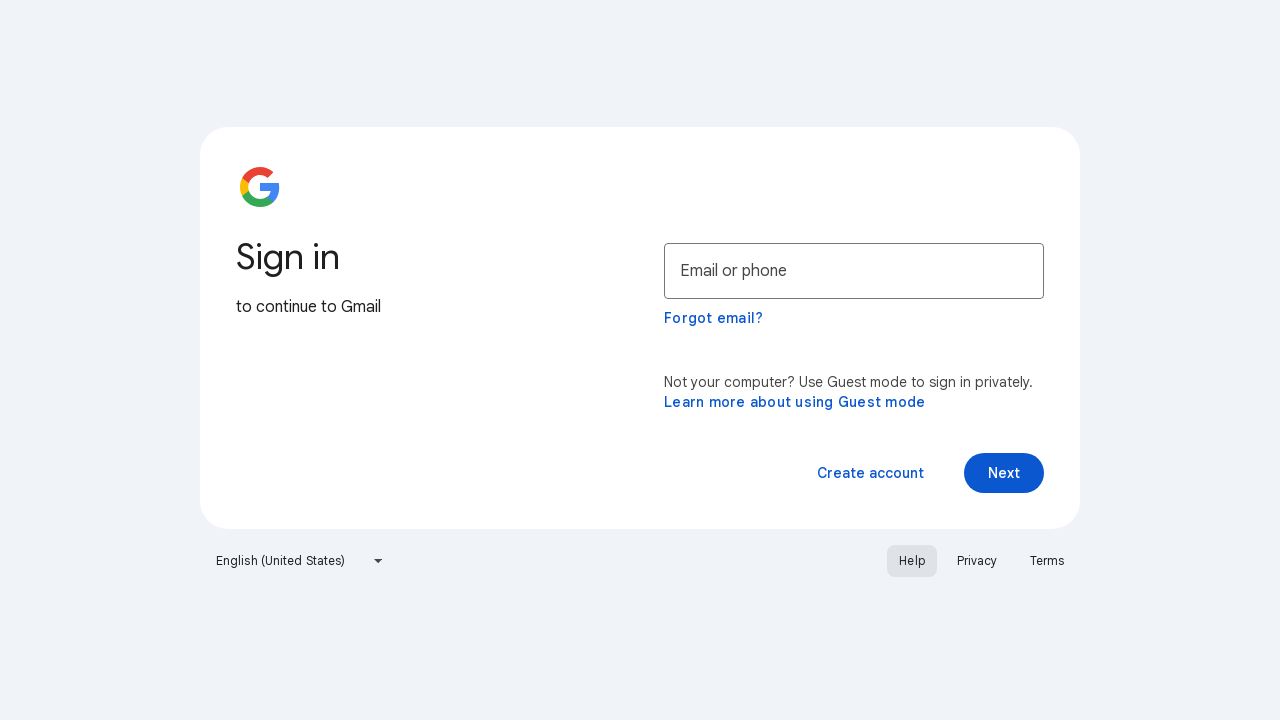